Tests the free trial signup form on OrangeHRM by filling in a name and clicking the submit button to request a free trial.

Starting URL: https://orangehrm.com/30-day-free-trial

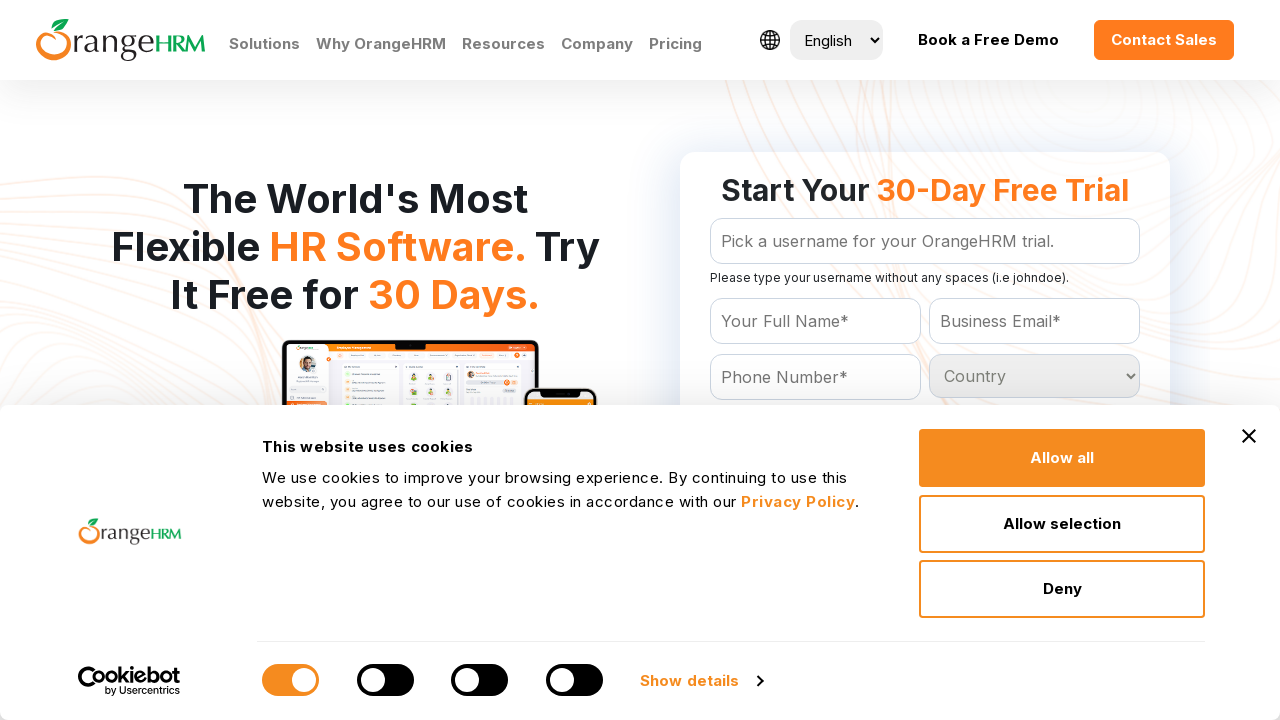

Located the free trial signup form
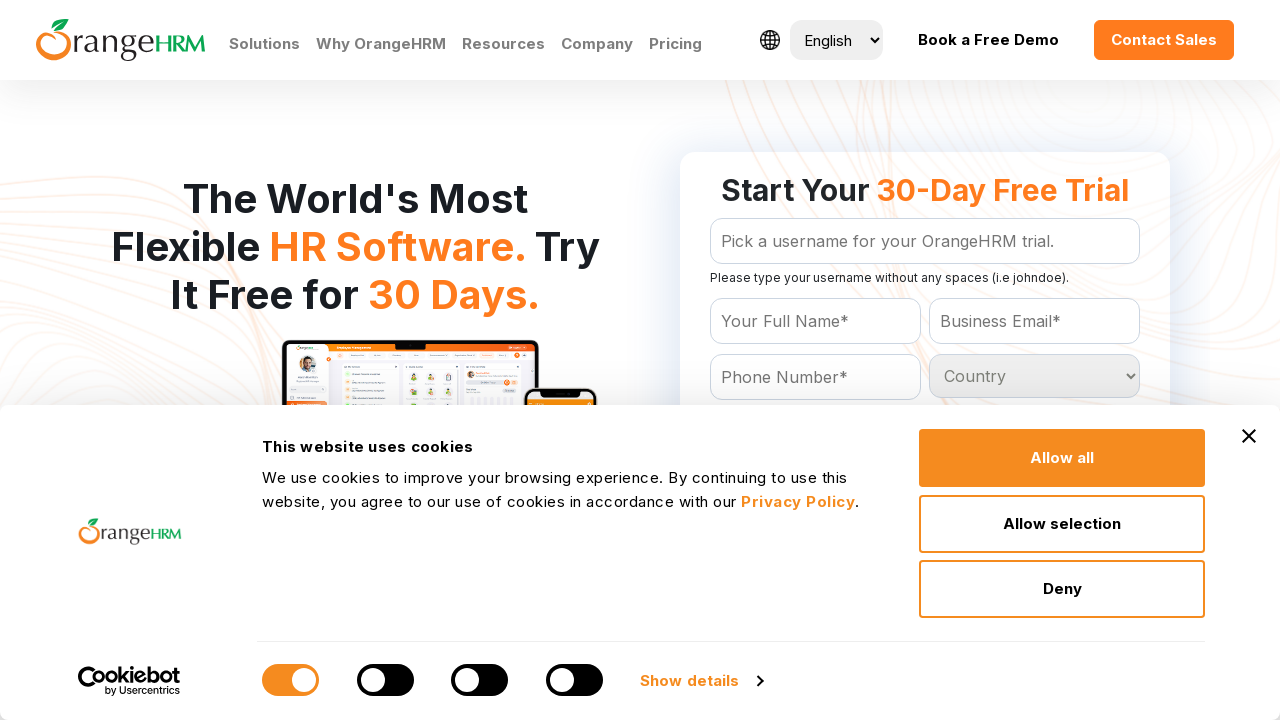

Filled in name field with 'Hitesh' on form#Form_getForm >> #Form_getForm_Name
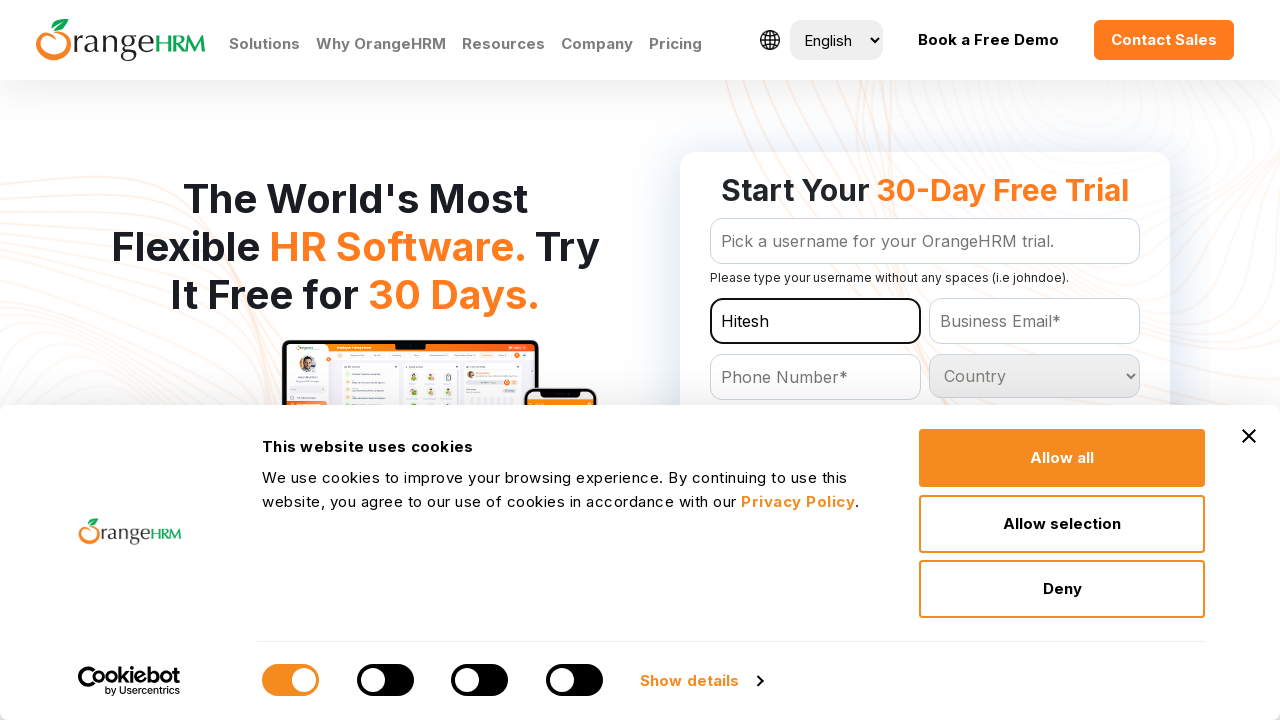

Clicked the 'Get Your Free Trial' submit button at (925, 360) on form#Form_getForm >> internal:role=button[name="Get Your Free Trial"i]
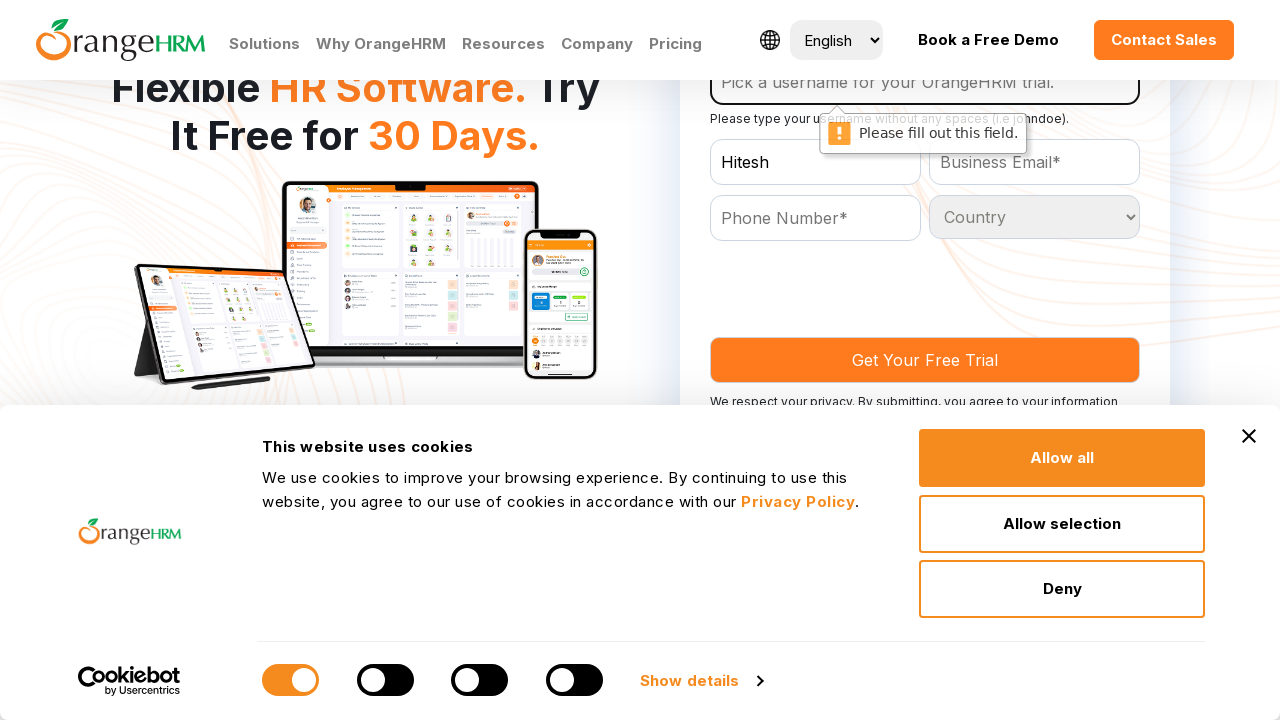

Waited for form submission to complete
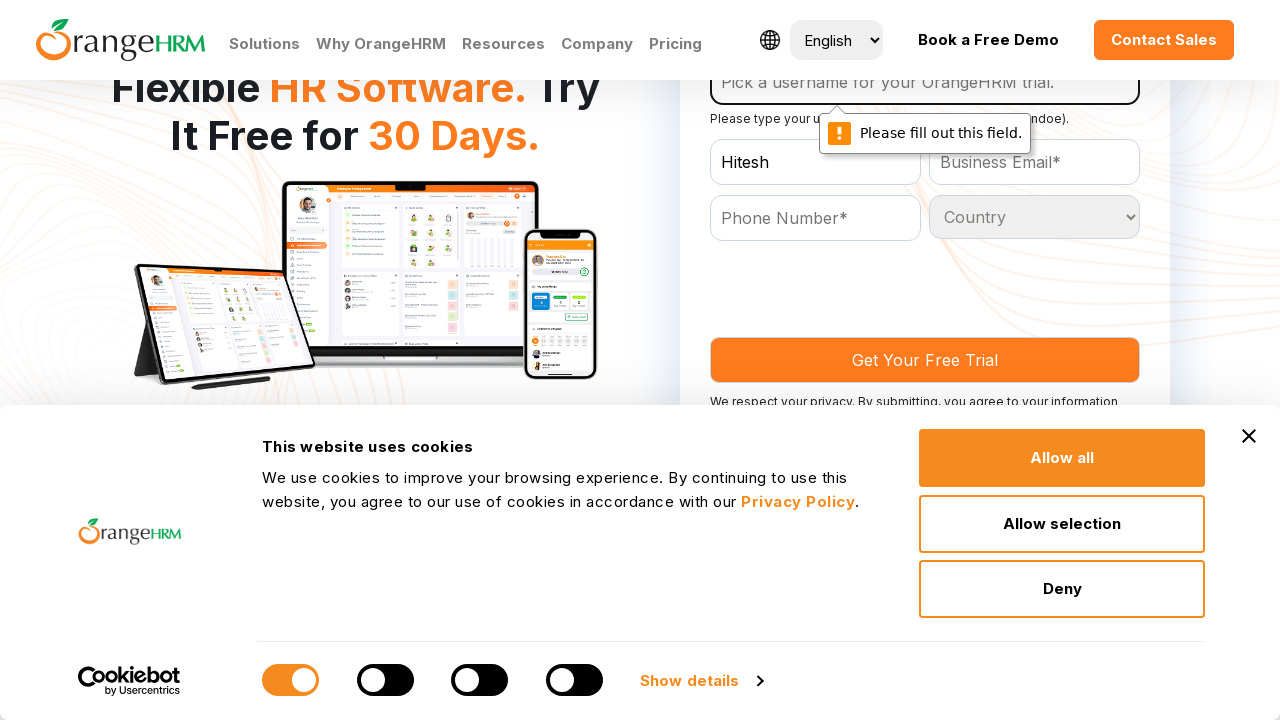

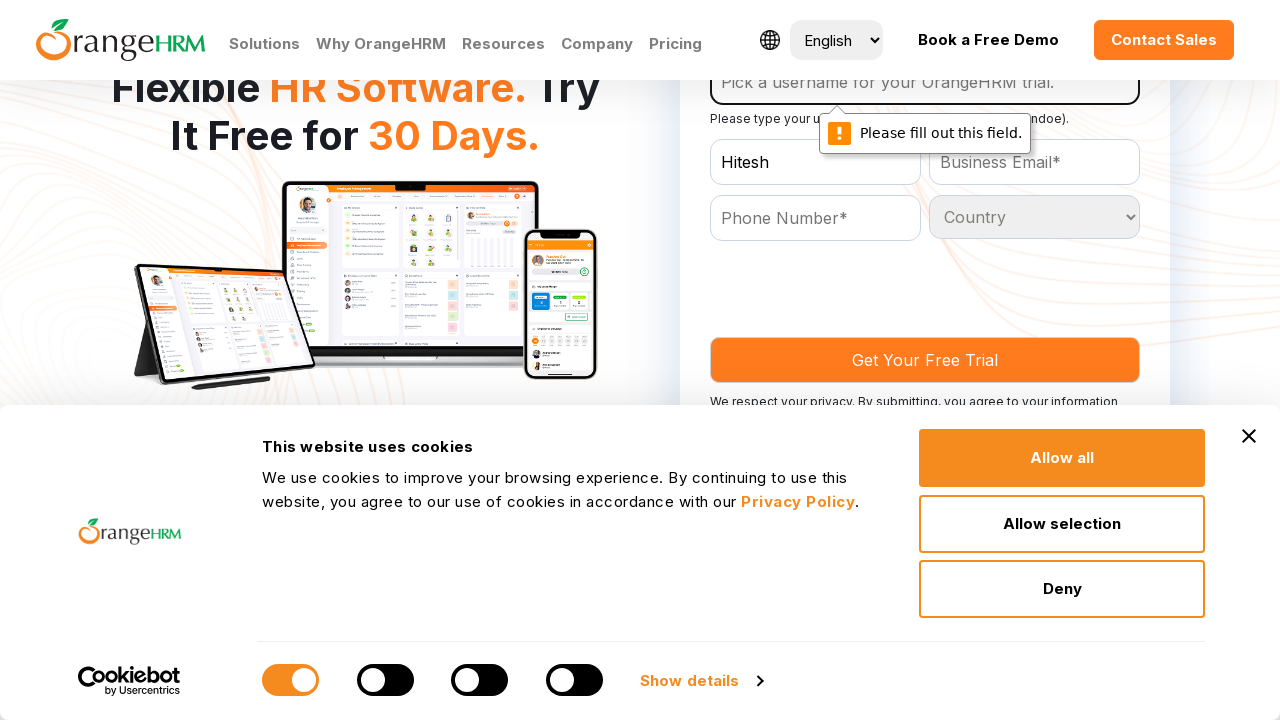